Tests element highlighting functionality by navigating to a page with many elements and visually highlighting a specific element with a red dashed border using JavaScript execution

Starting URL: http://the-internet.herokuapp.com/large

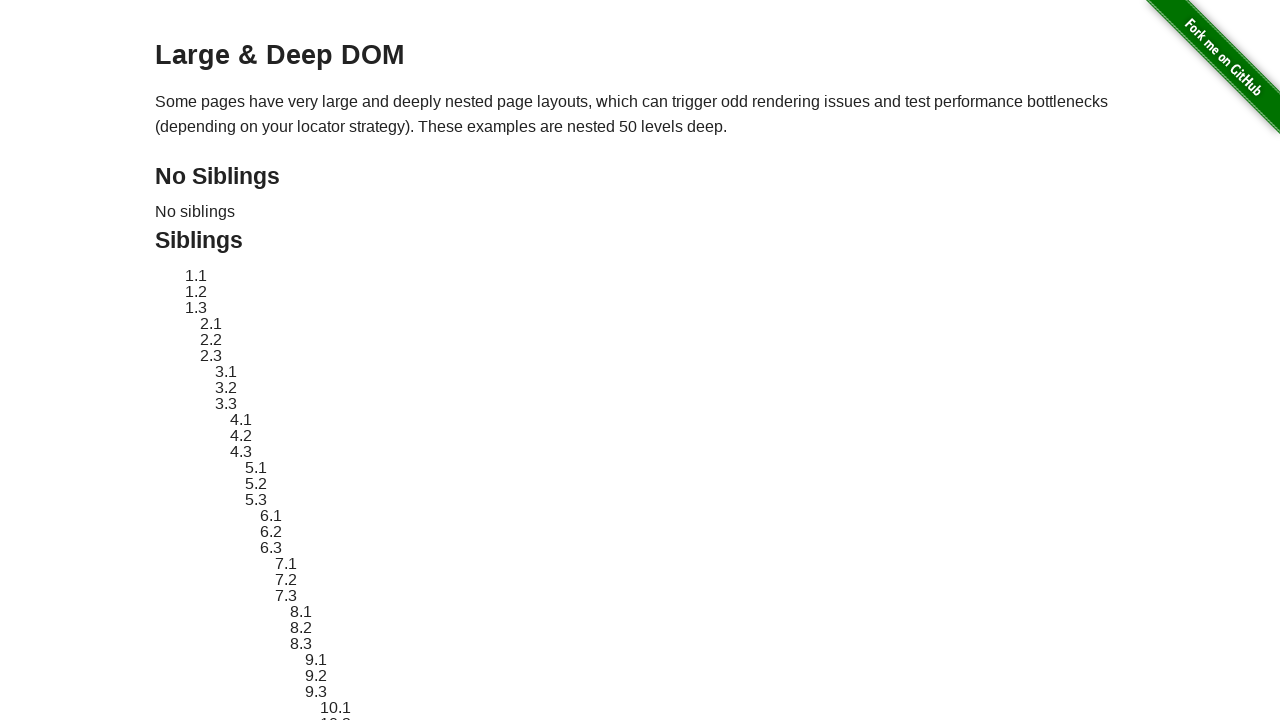

Navigated to the-internet.herokuapp.com/large page
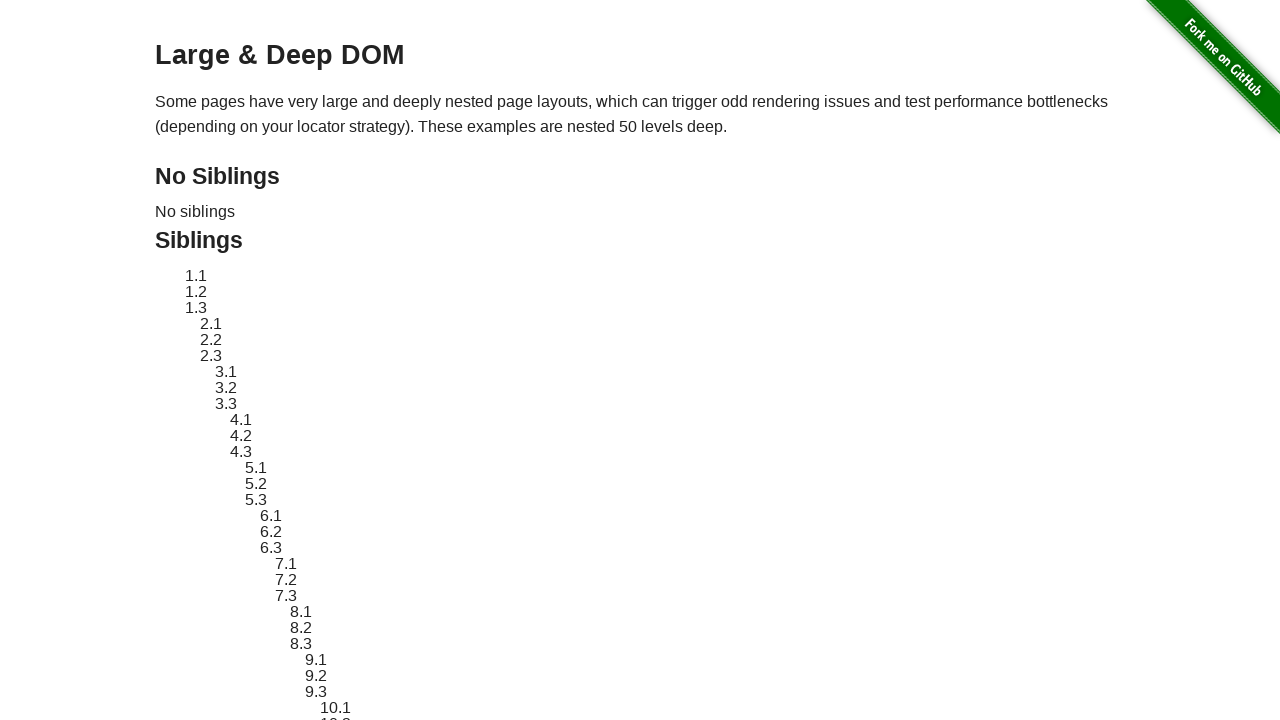

Located the element with ID 'sibling-2.3' to highlight
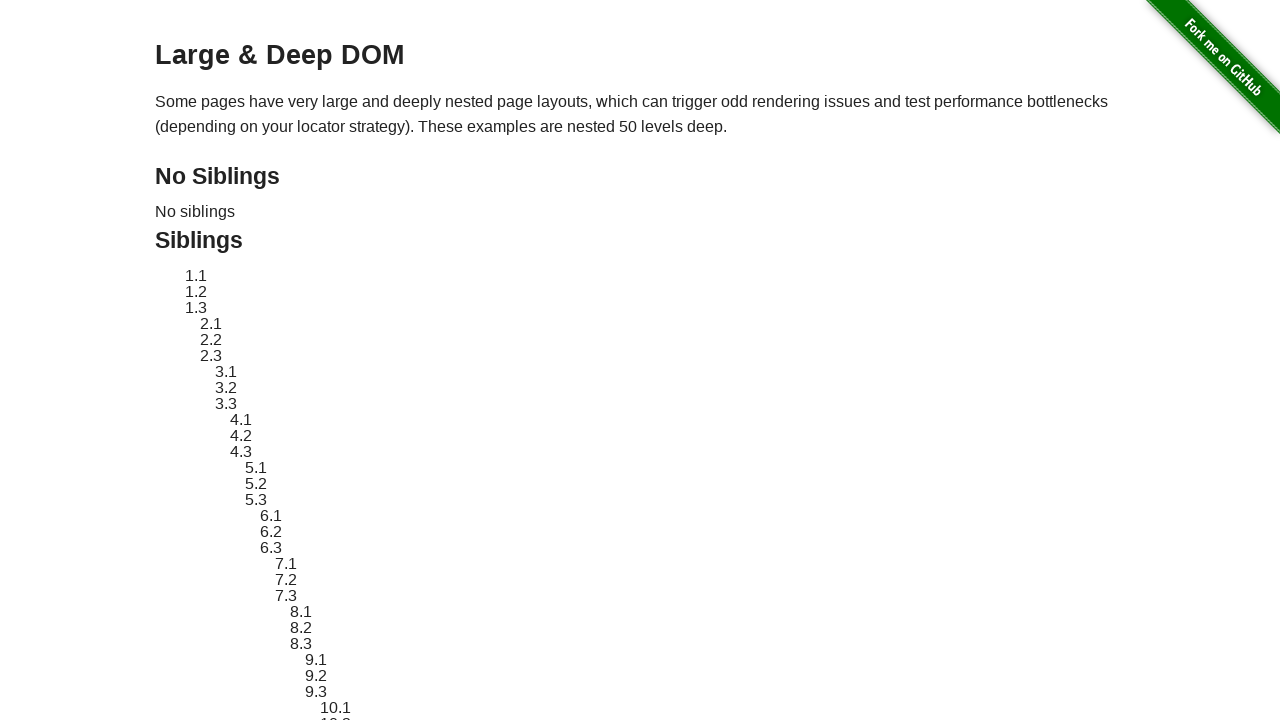

Retrieved original style attribute of the element
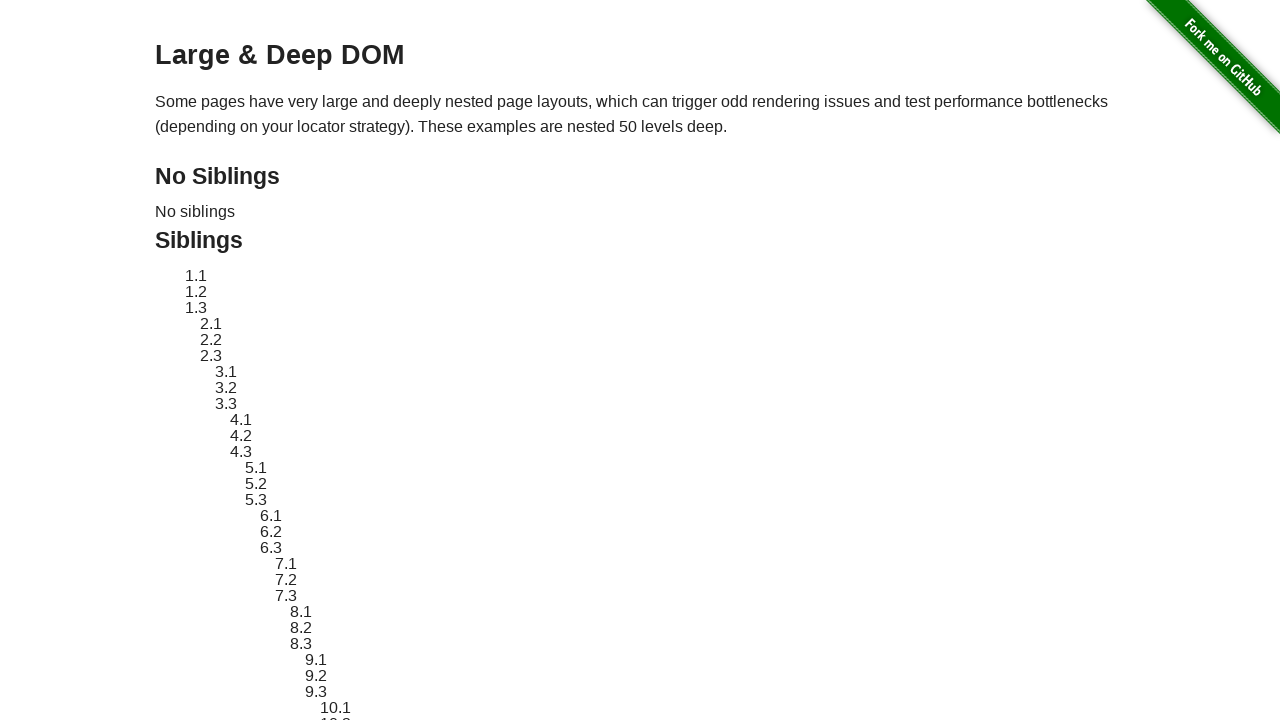

Applied red dashed border highlighting to the element
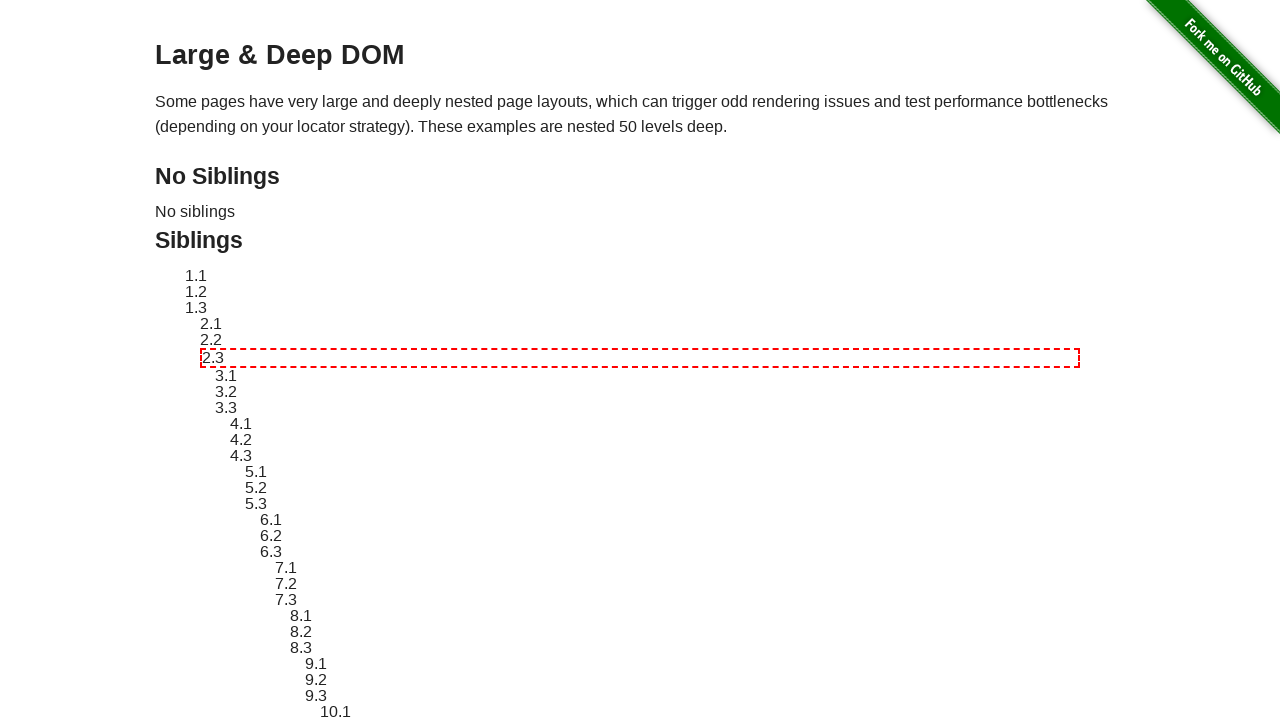

Waited 3 seconds to visually observe the highlight effect
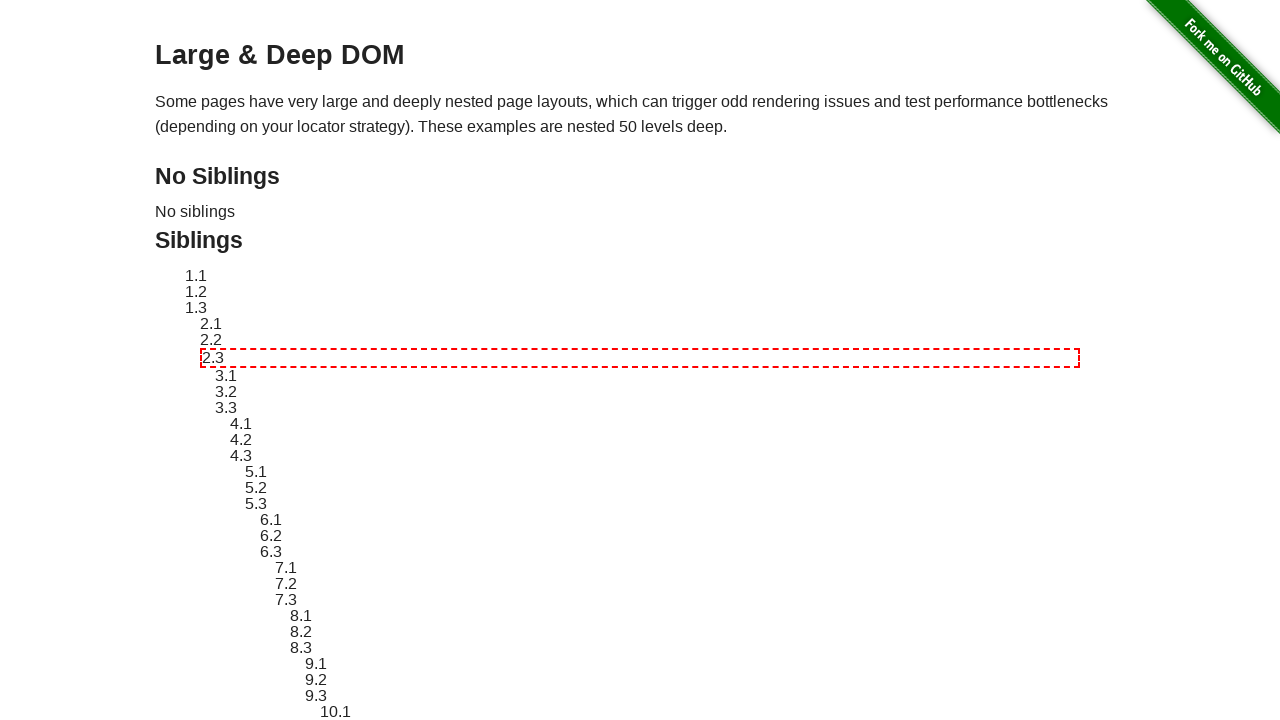

Reverted element style back to its original state
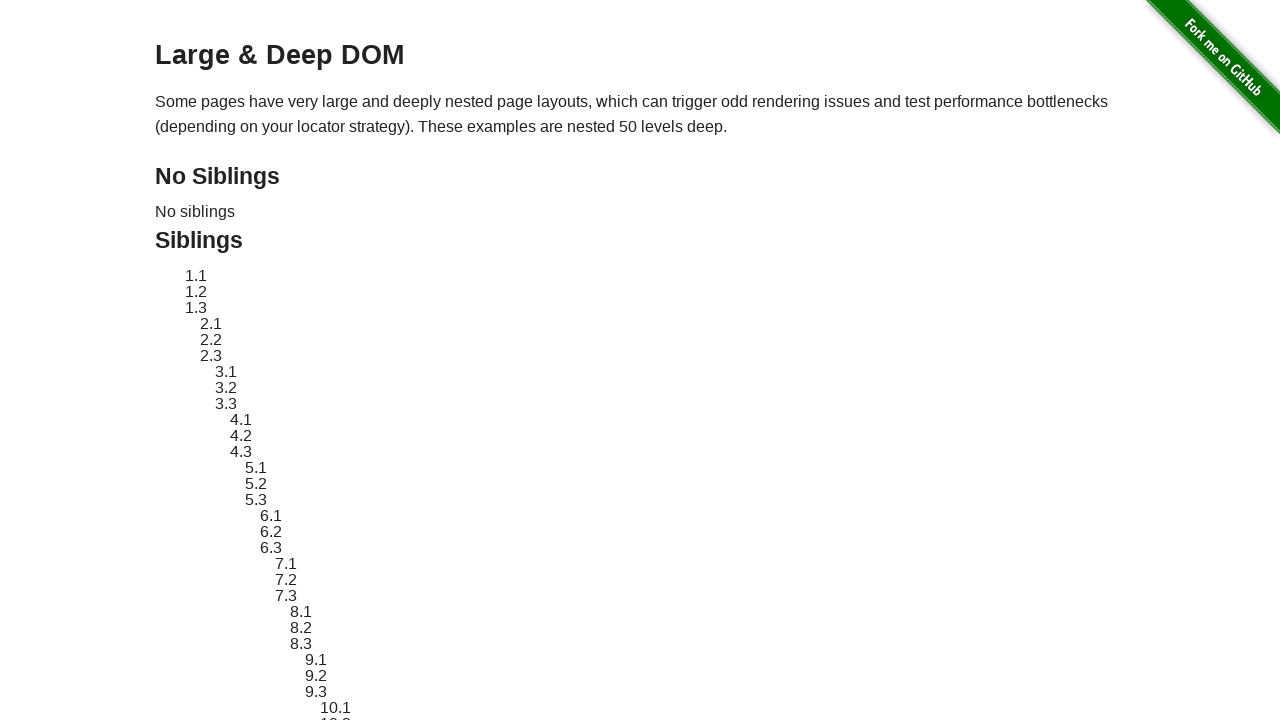

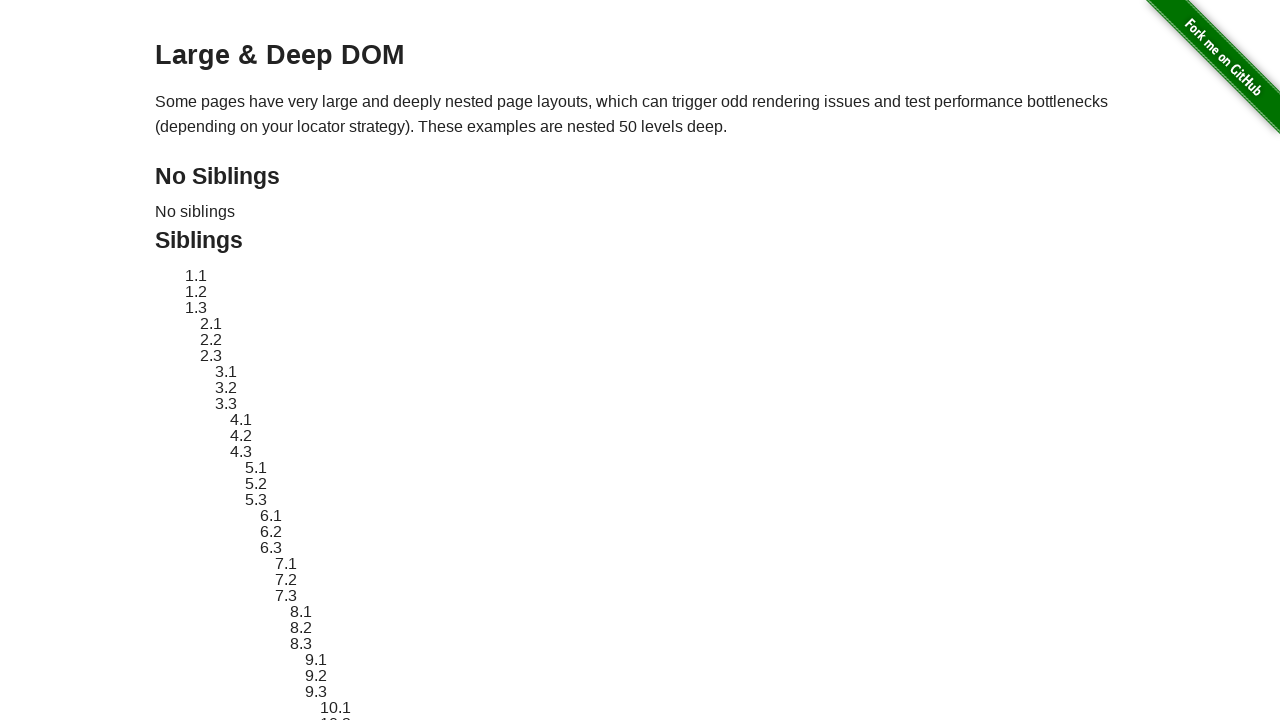